Tests handling of multiple iframes by interacting with form elements in the main page and within two different iframe contexts

Starting URL: http://only-testing-blog.blogspot.in/2015/01/iframe1.html

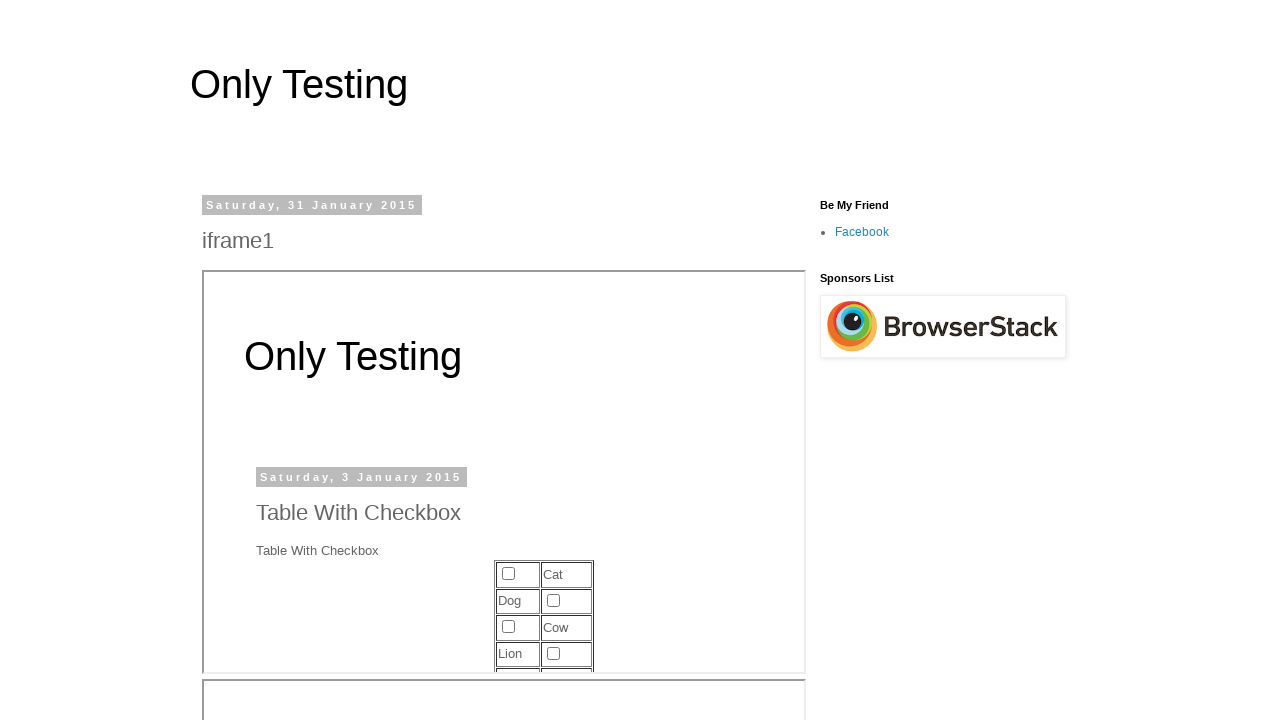

Filled text field in main page with 'NewJersey' on #text1
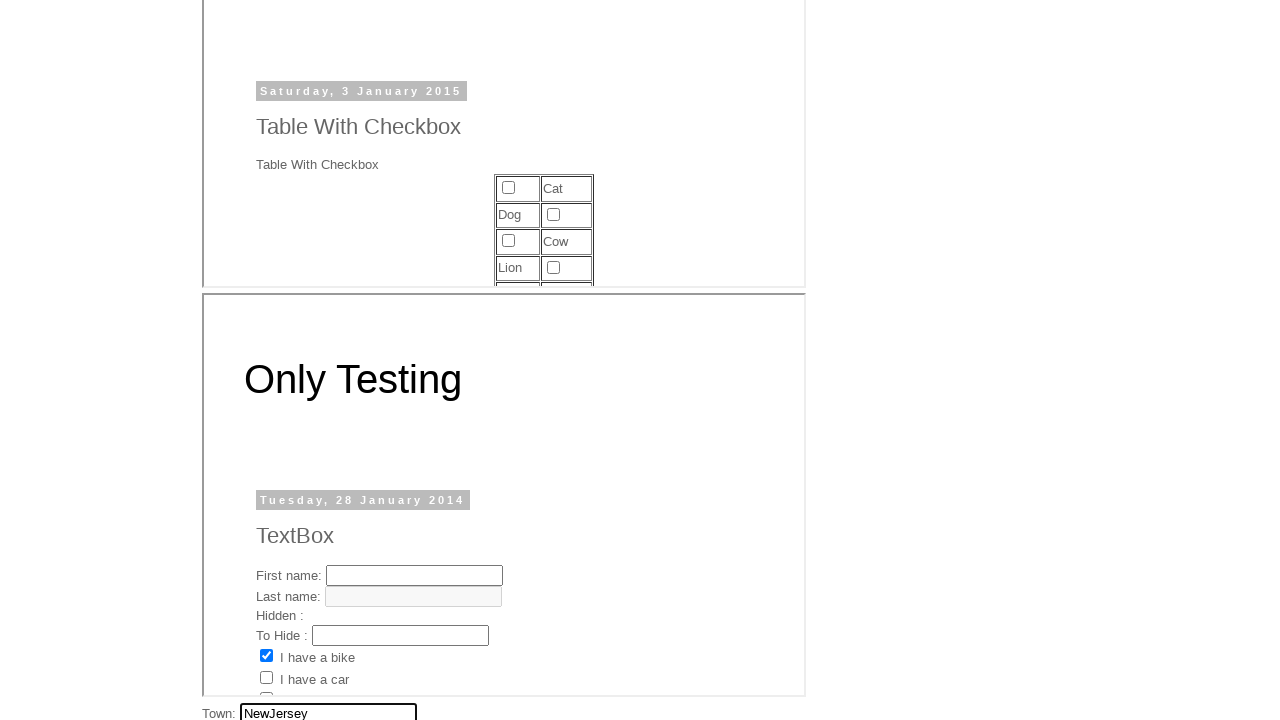

Switched to first iframe (frame1)
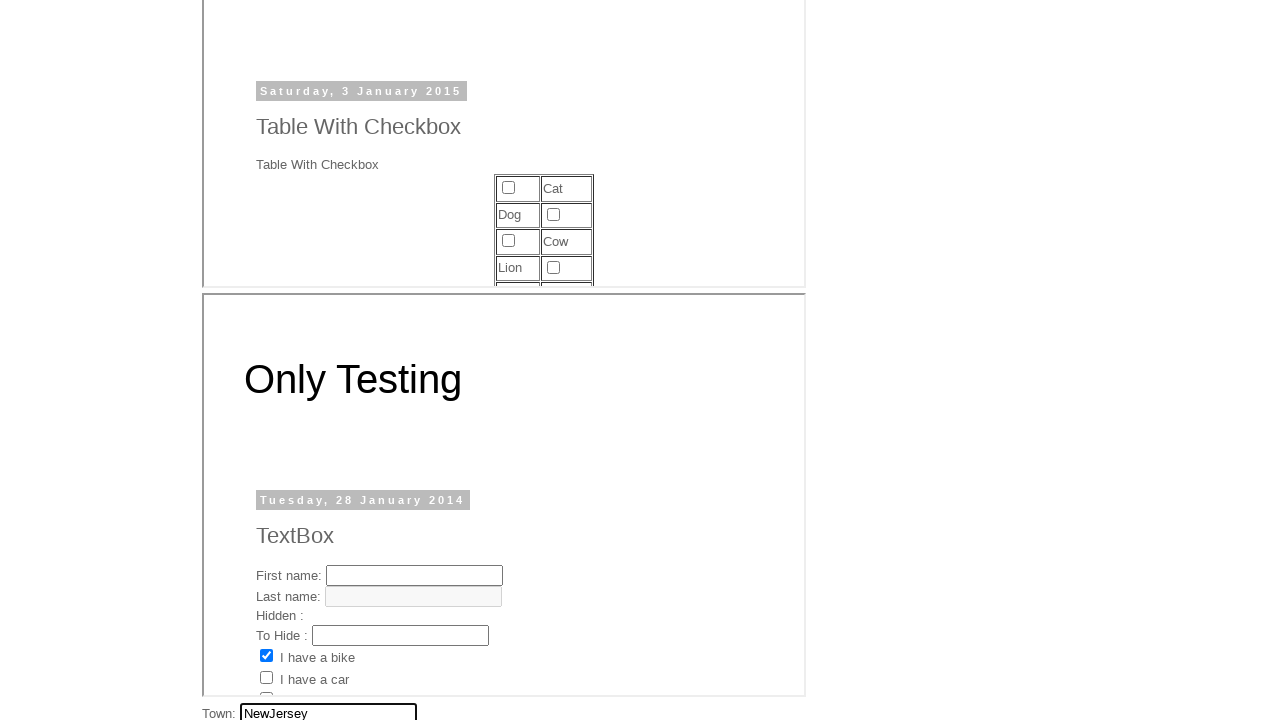

Clicked radio button in first iframe at (508, 240) on xpath=//*[@id='post-body-3107268830657760720']/div[1]/table/tbody/tr[3]/td[1]/in
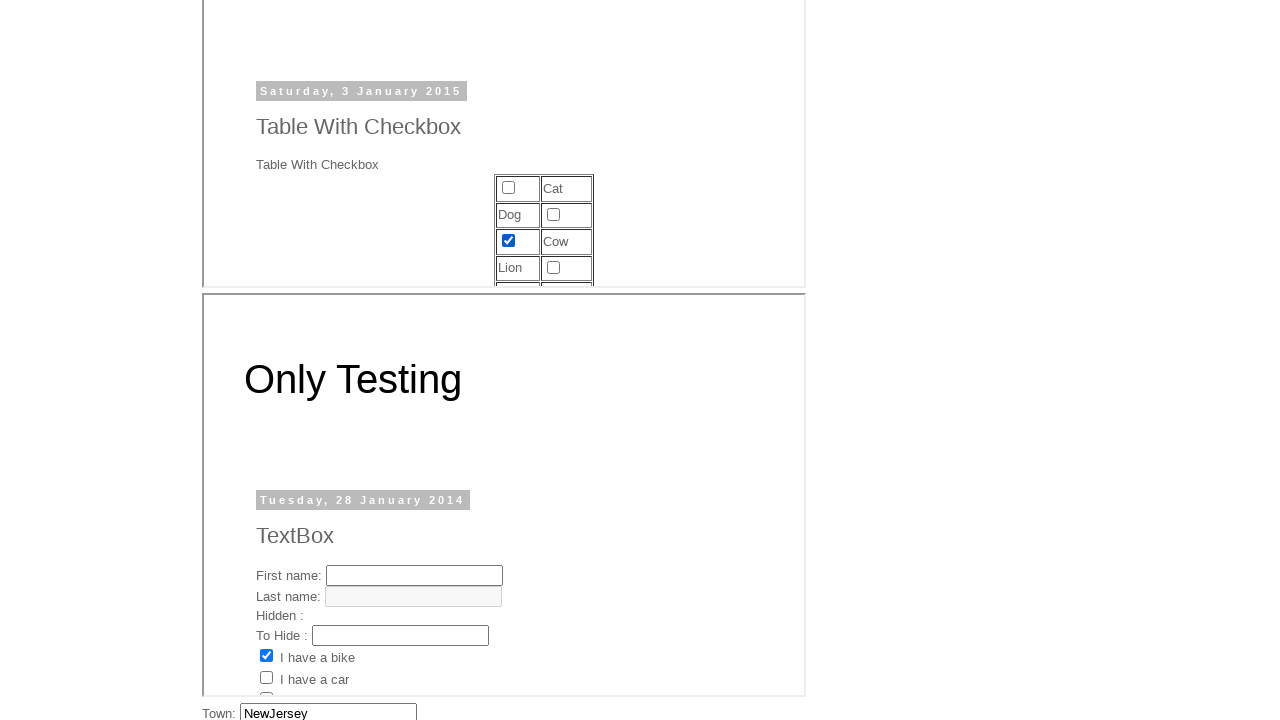

Switched to second iframe (frame2)
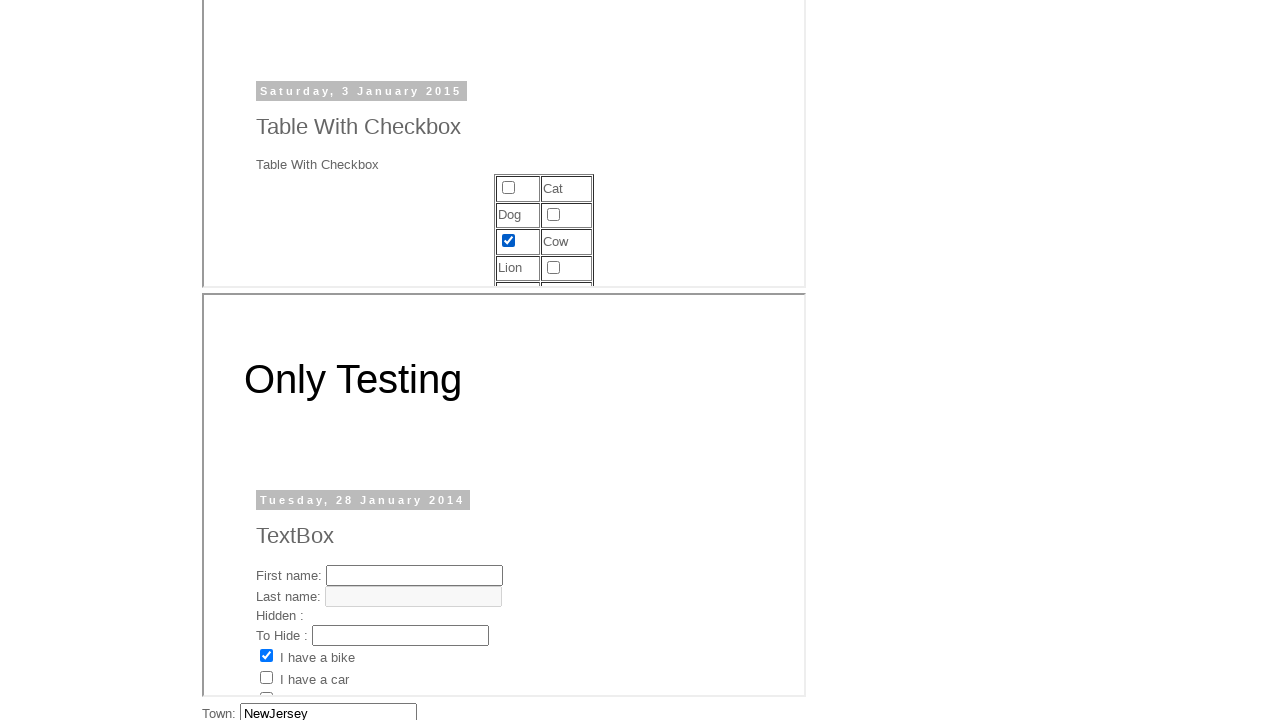

Clicked first checkbox in second iframe at (266, 656) on #check1
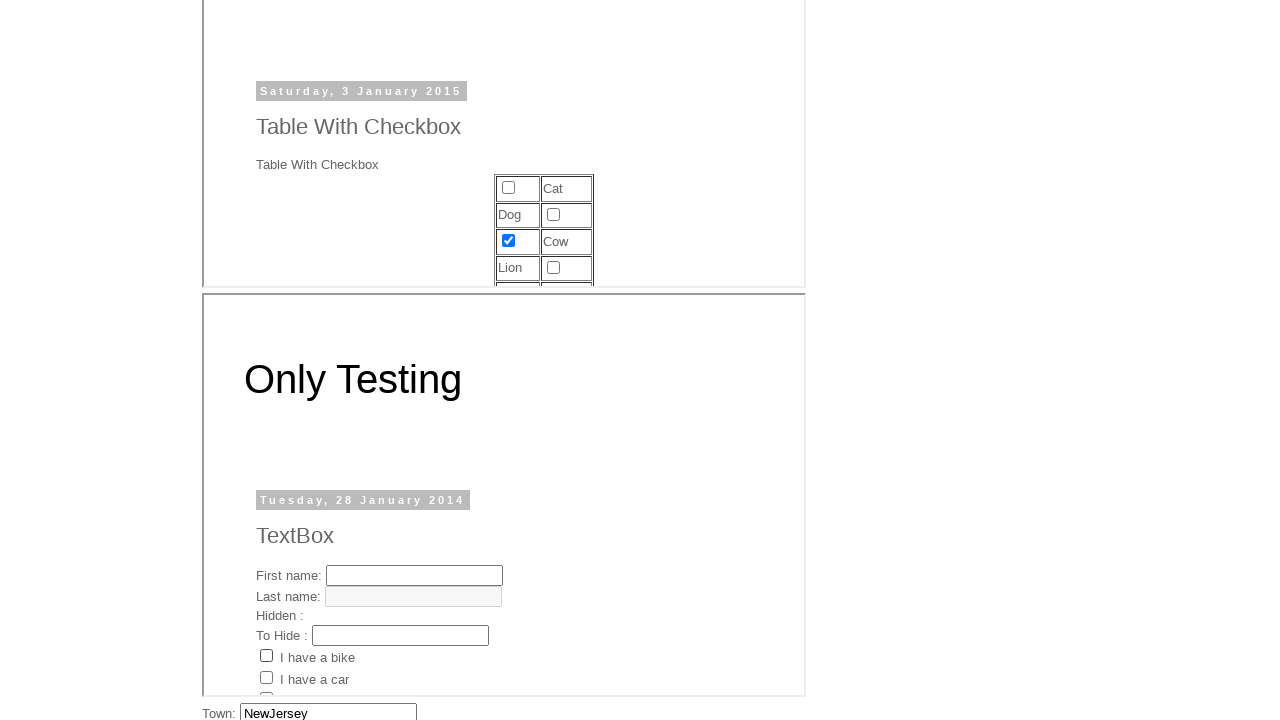

Clicked third checkbox in second iframe at (266, 689) on #check3
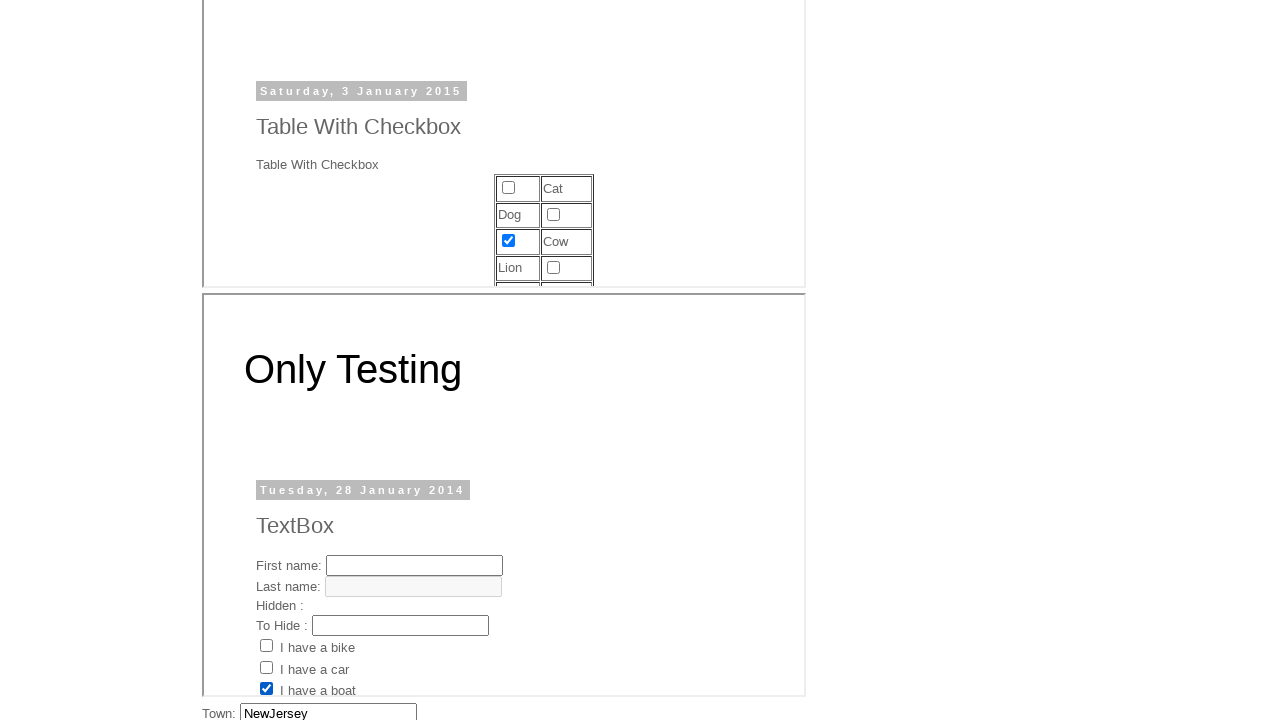

Filled text field in main page with 'USA' on #text2
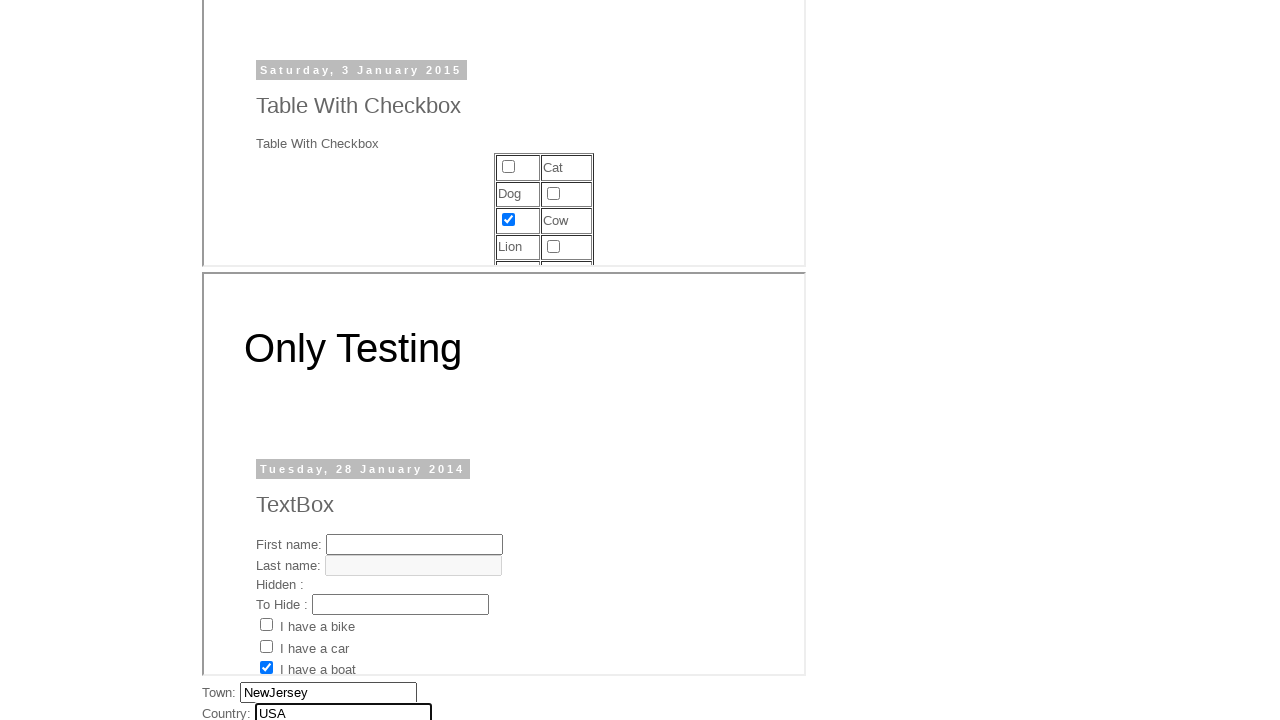

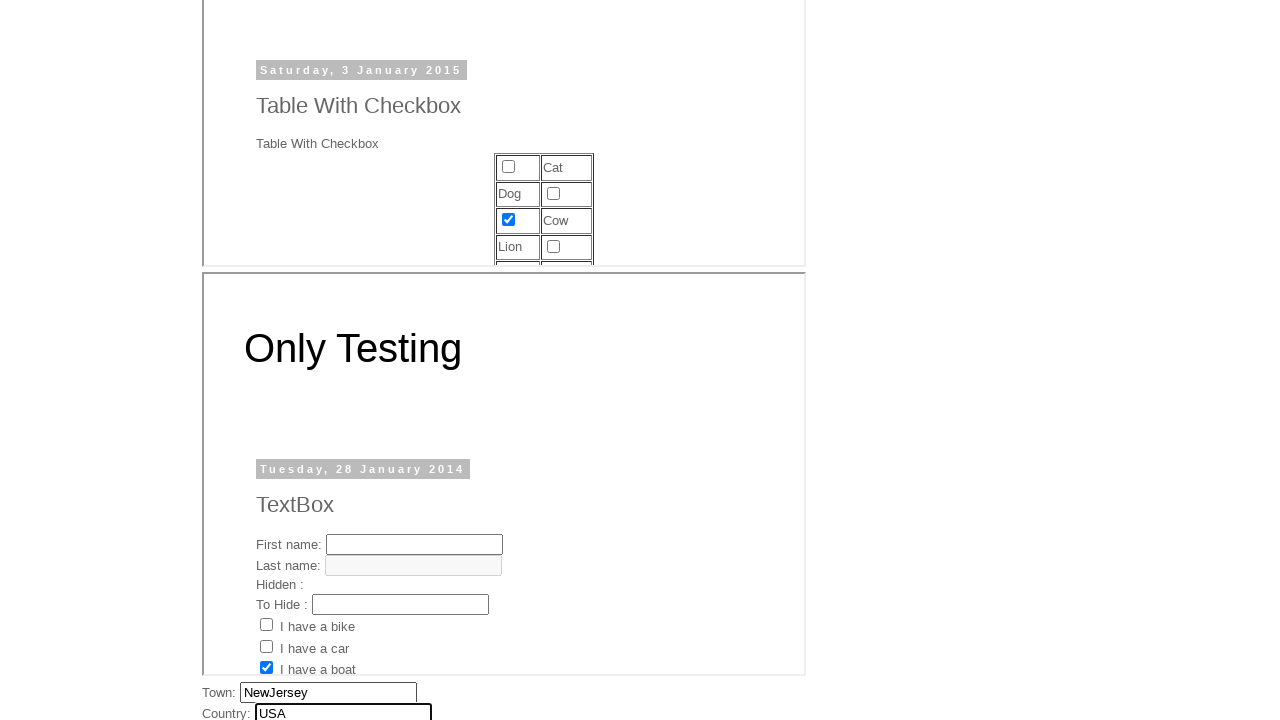